Tests the complete product purchase flow on Demoblaze: navigates to homepage, selects a product, adds it to cart, proceeds to checkout, fills in order details (name, country, city, credit card, month, year), and completes the purchase.

Starting URL: https://www.demoblaze.com

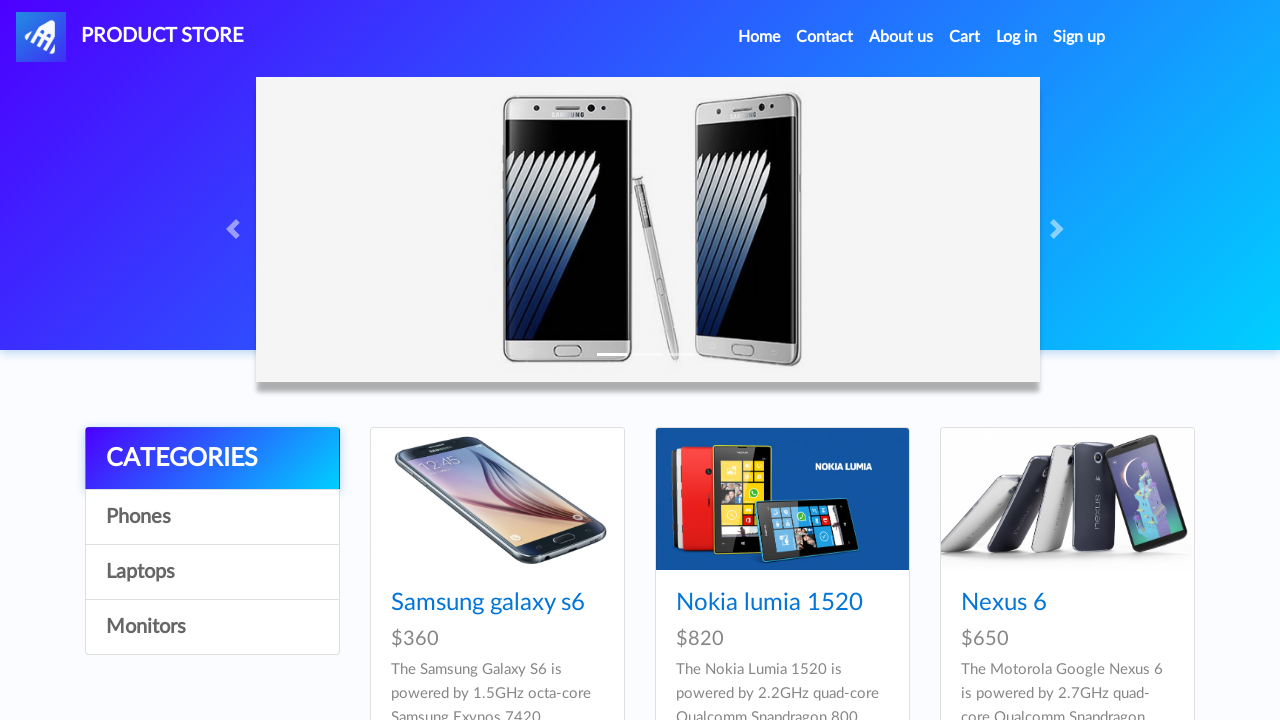

Homepage loaded and product cards are visible
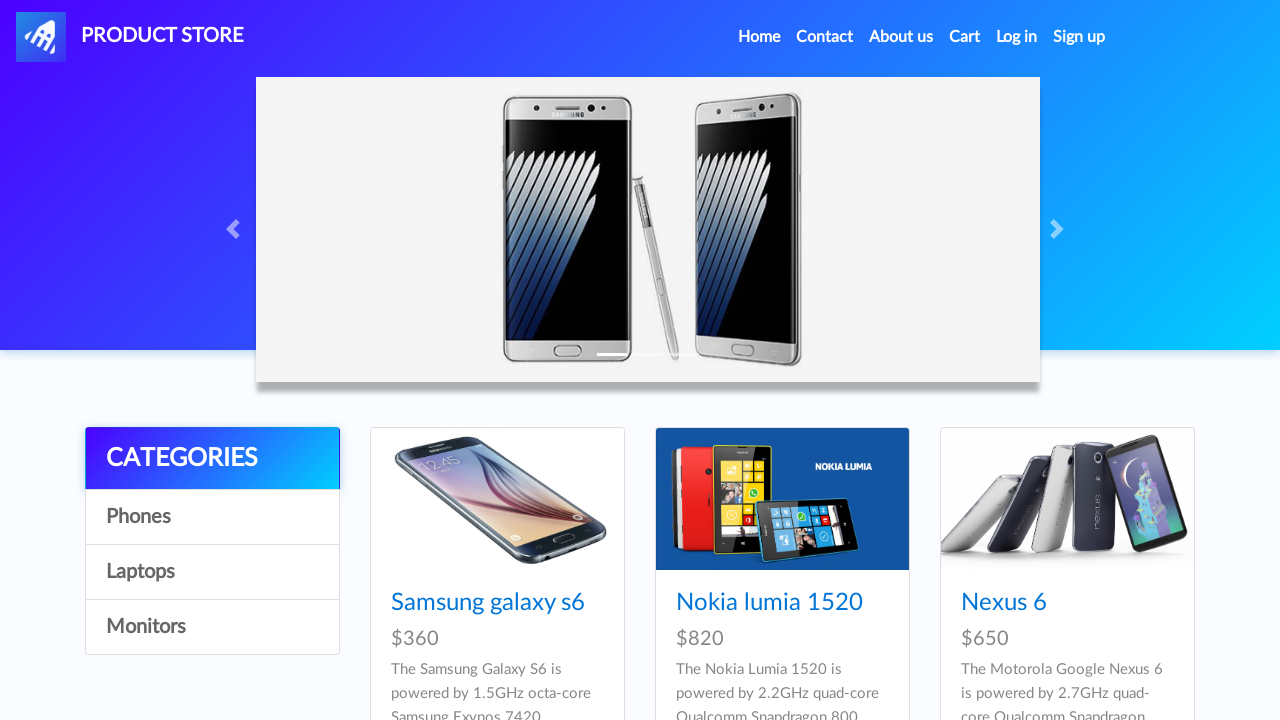

Clicked on a product from the product list at (488, 603) on .card-block .hrefch
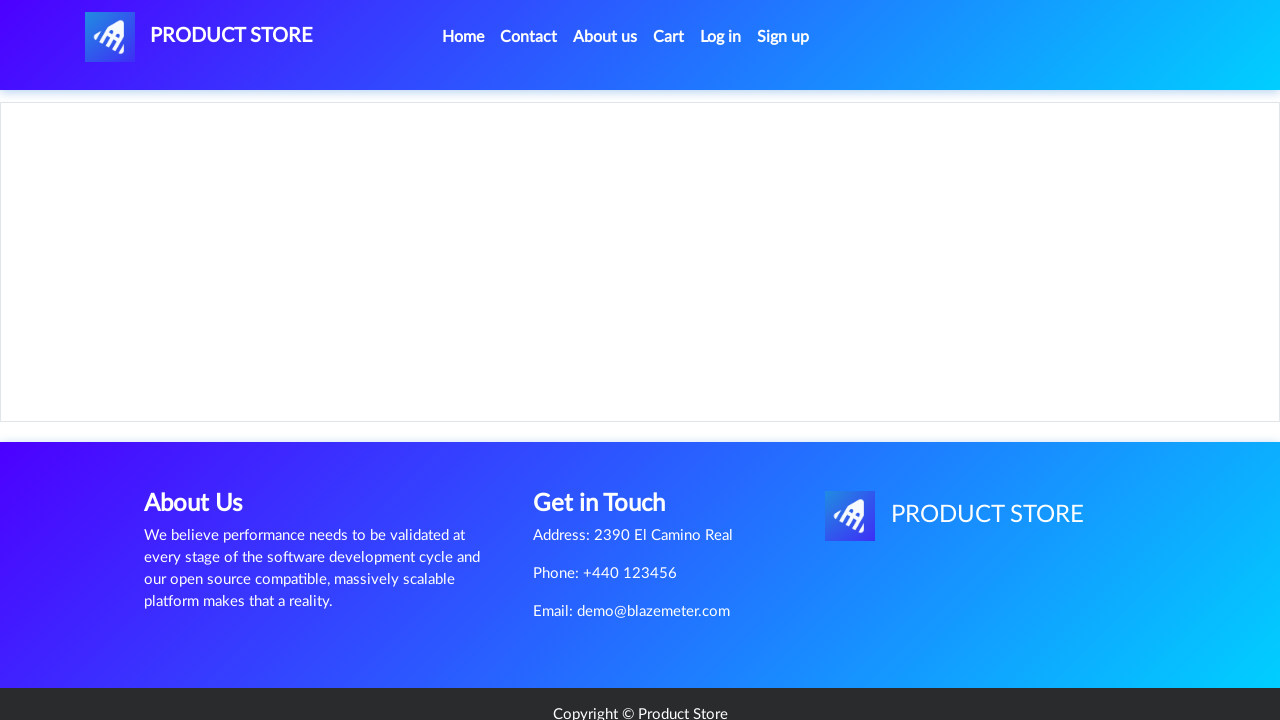

Product description page loaded
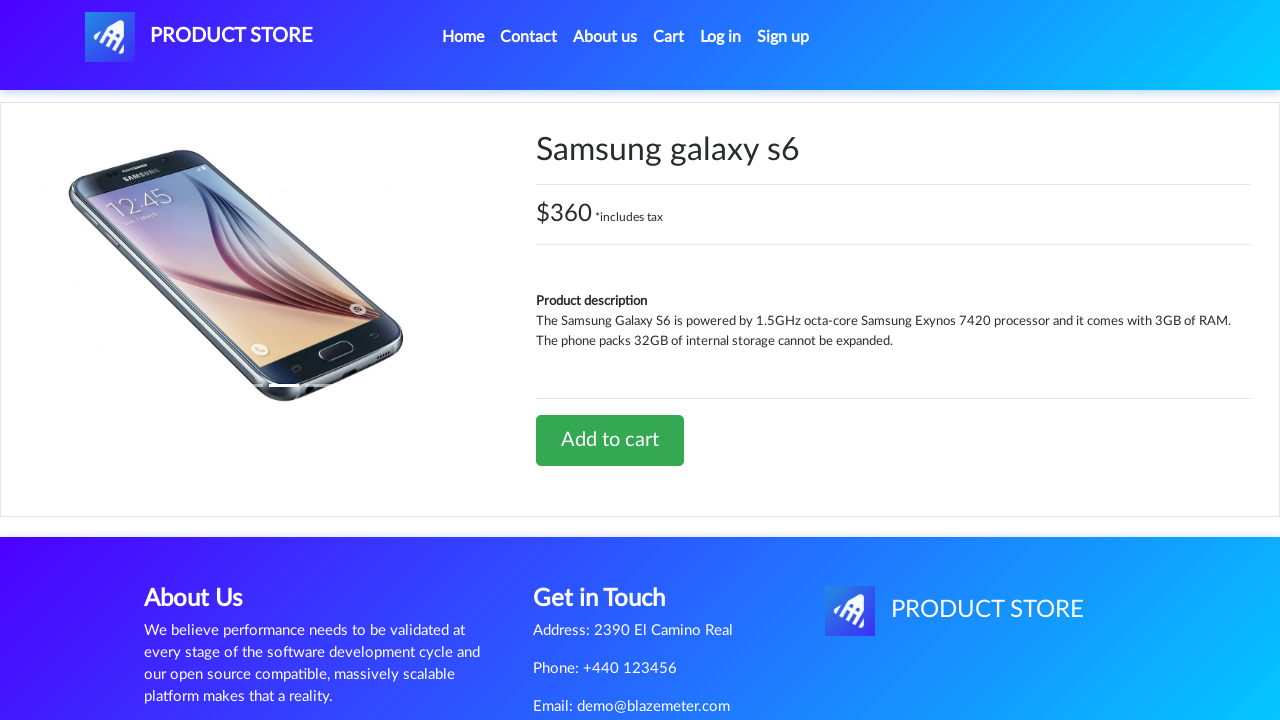

Clicked 'Add to cart' button at (610, 440) on a.btn-success:has-text('Add to cart')
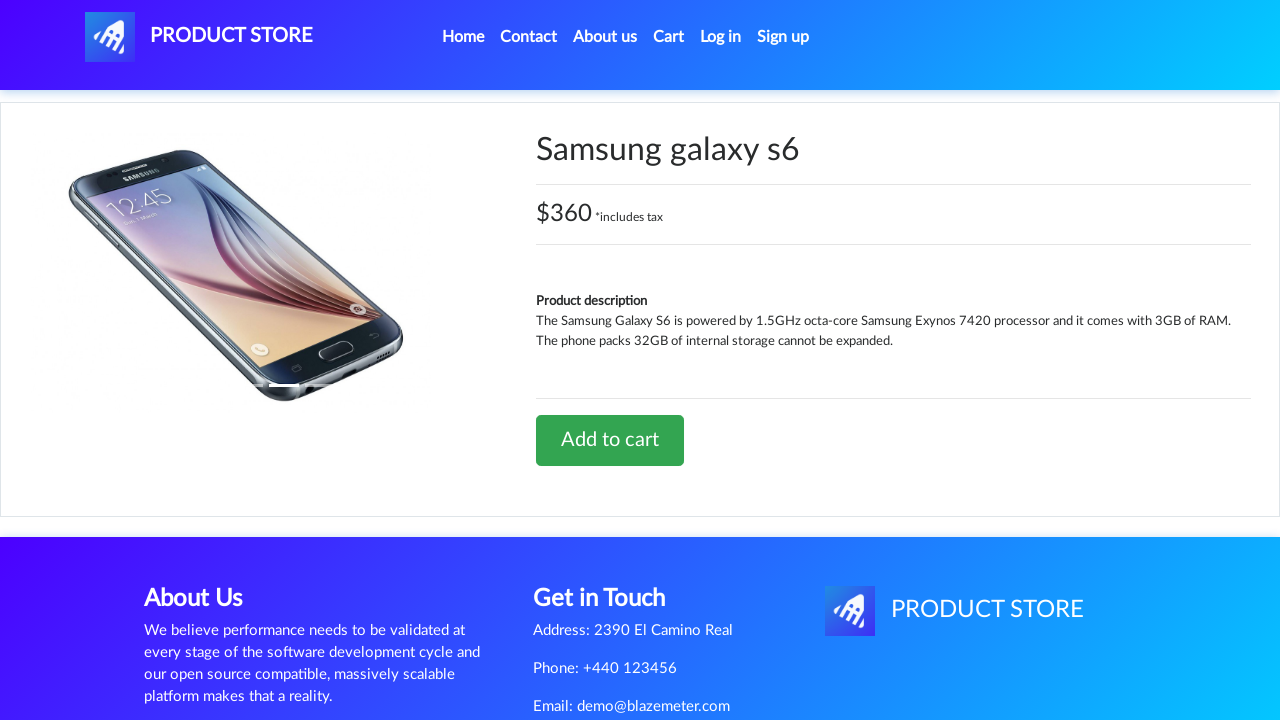

Product added to cart confirmation accepted
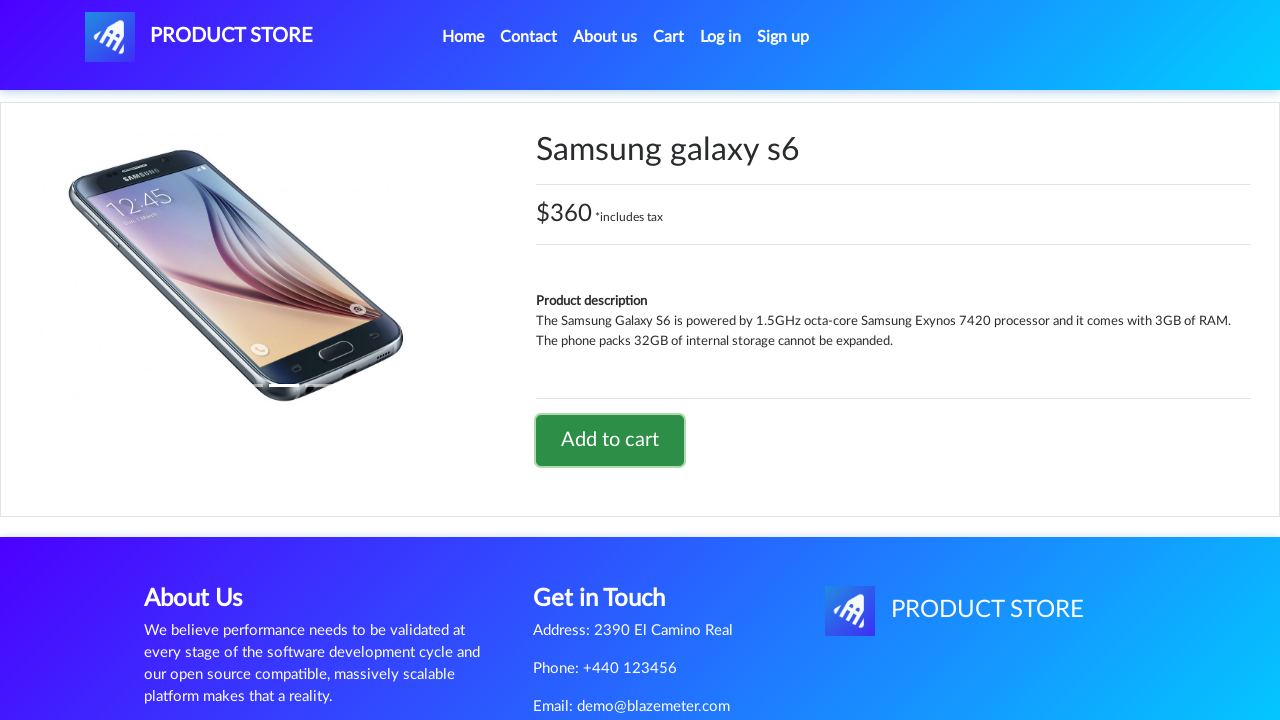

Waited for 2 seconds for page update
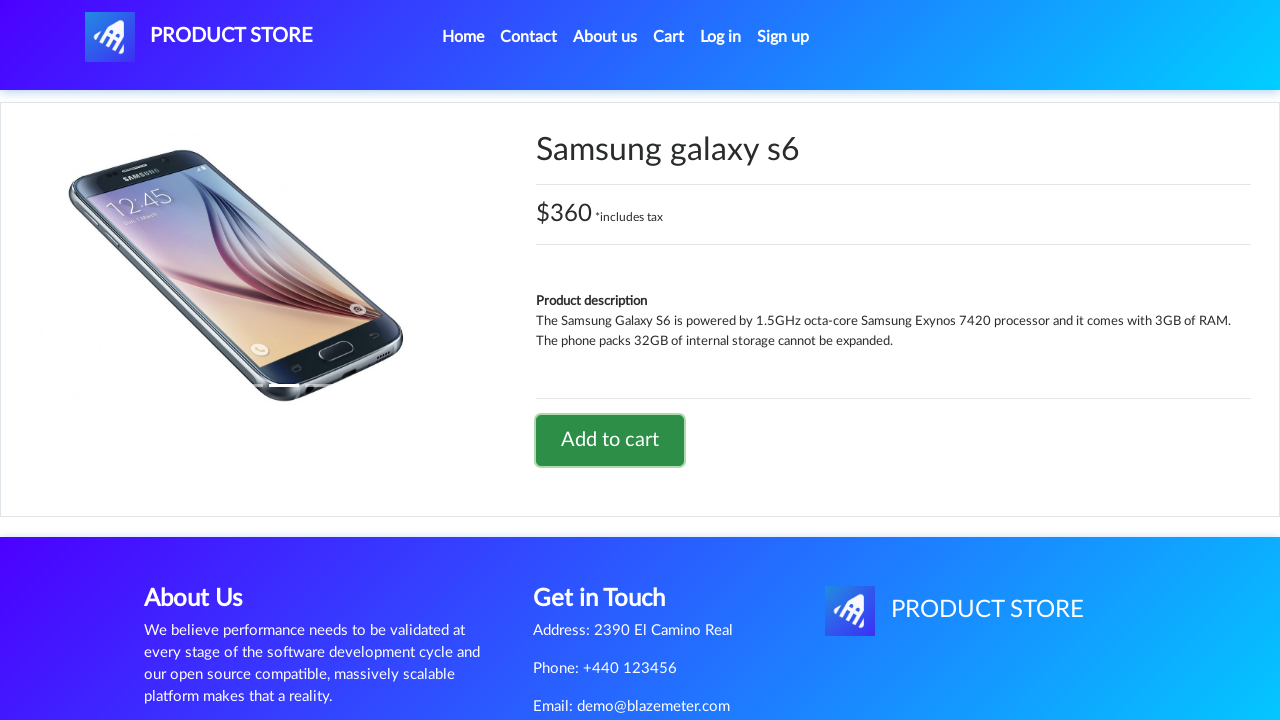

Clicked on Cart tab in navigation at (669, 37) on a#cartur
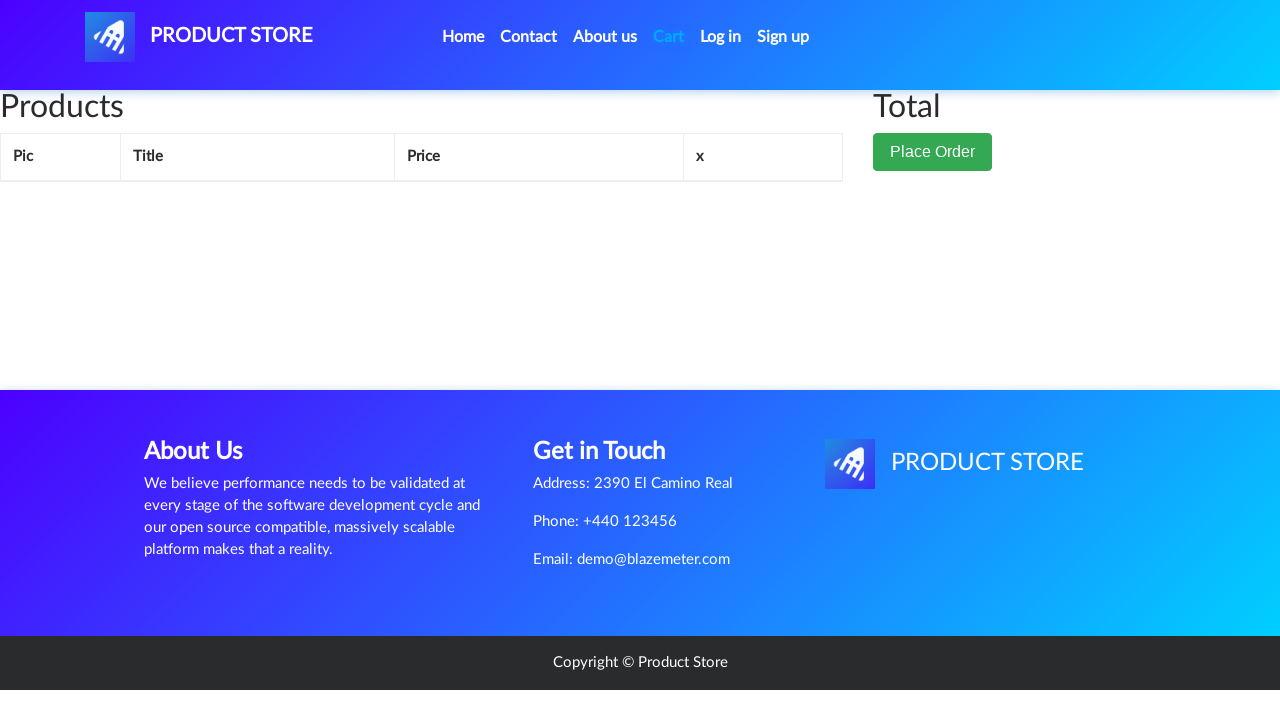

Cart page loaded with cart items visible
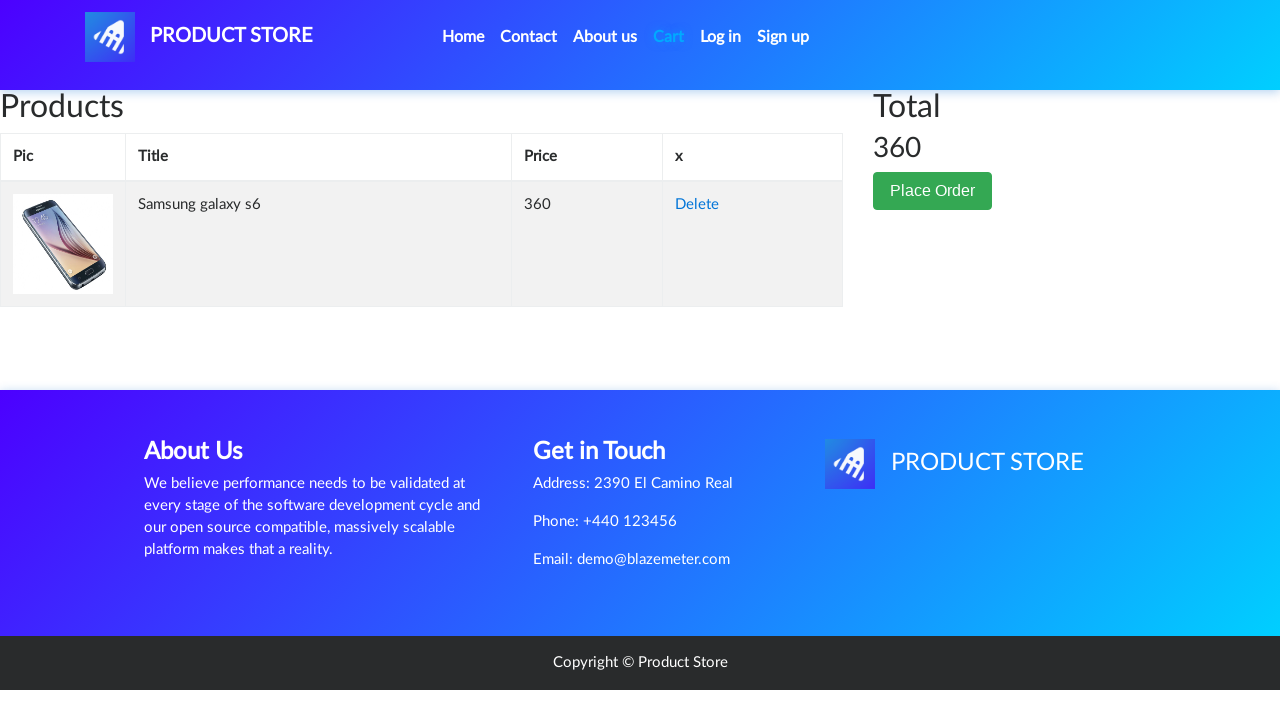

Clicked 'Place Order' button at (933, 191) on button[data-target='#orderModal']
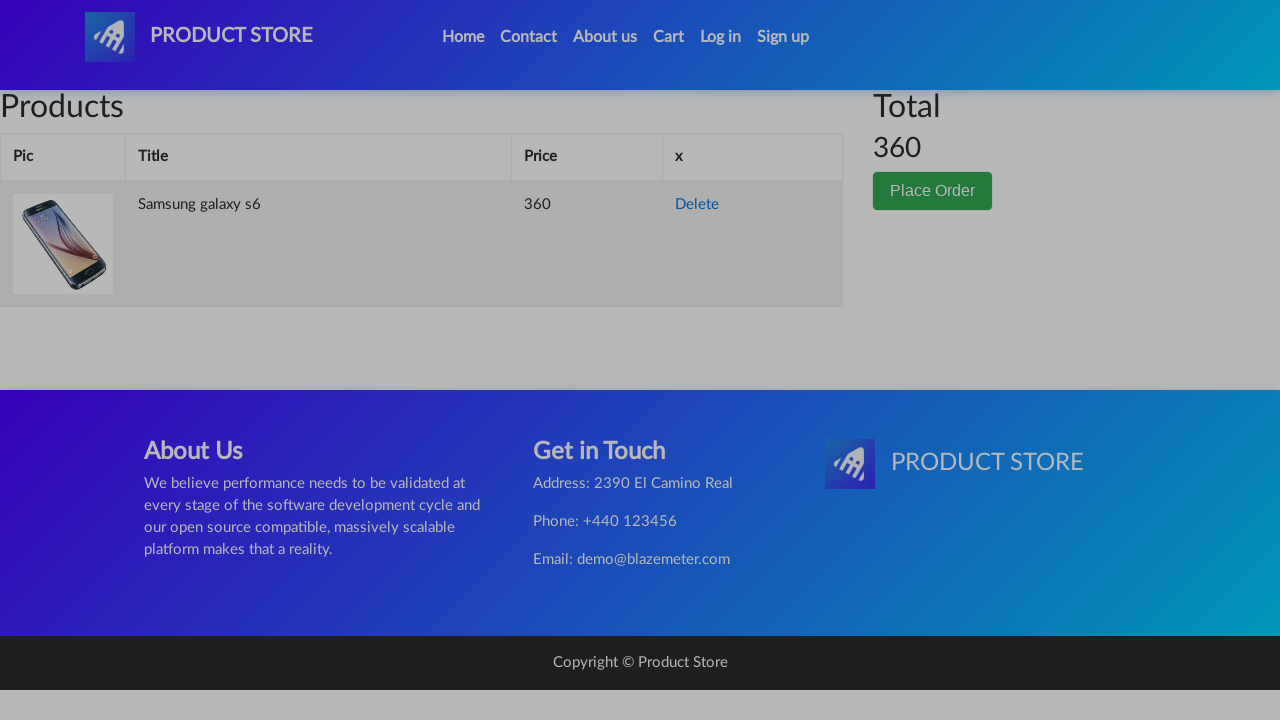

Order form modal appeared
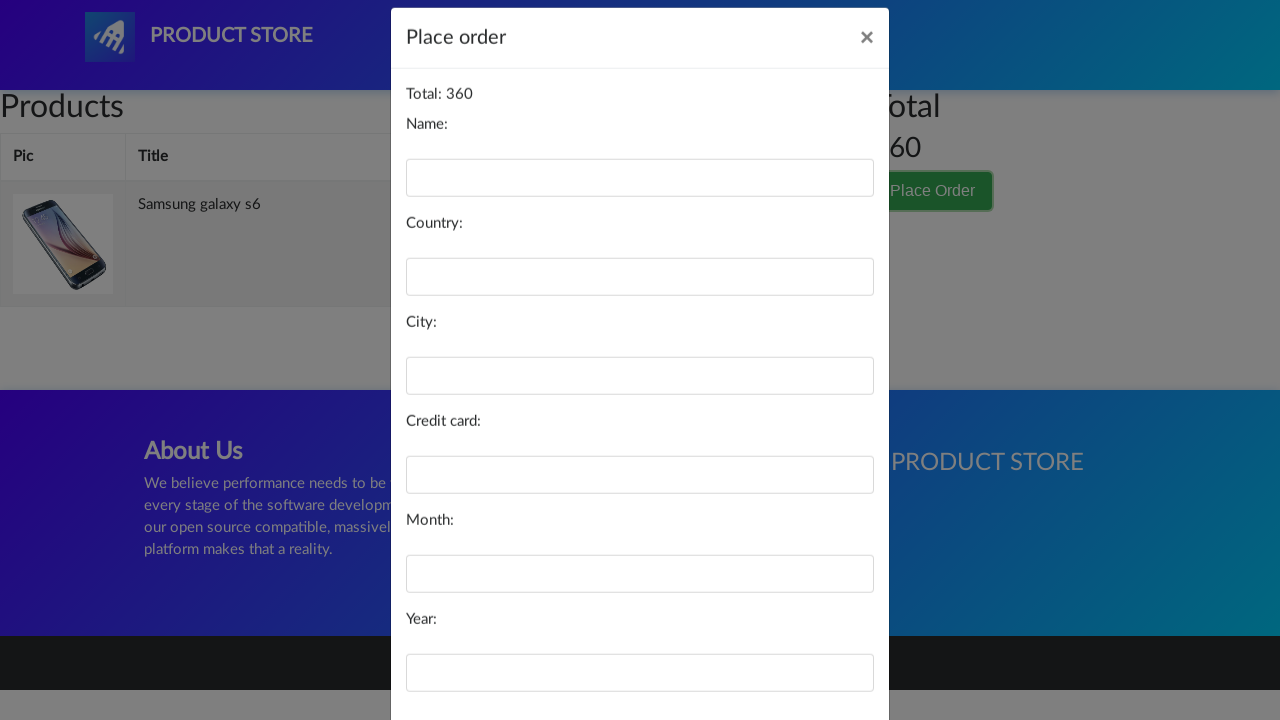

Filled in customer name: 'Marcus Thompson' on #name
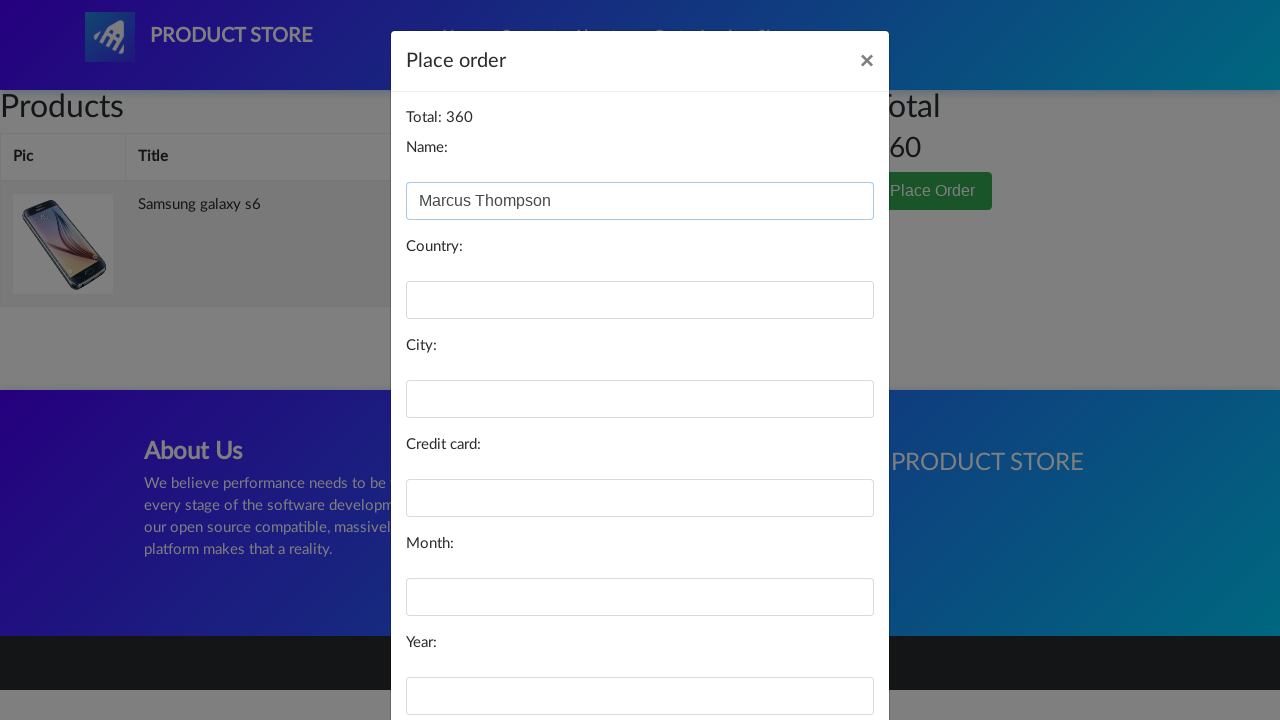

Filled in country: 'Australia' on #country
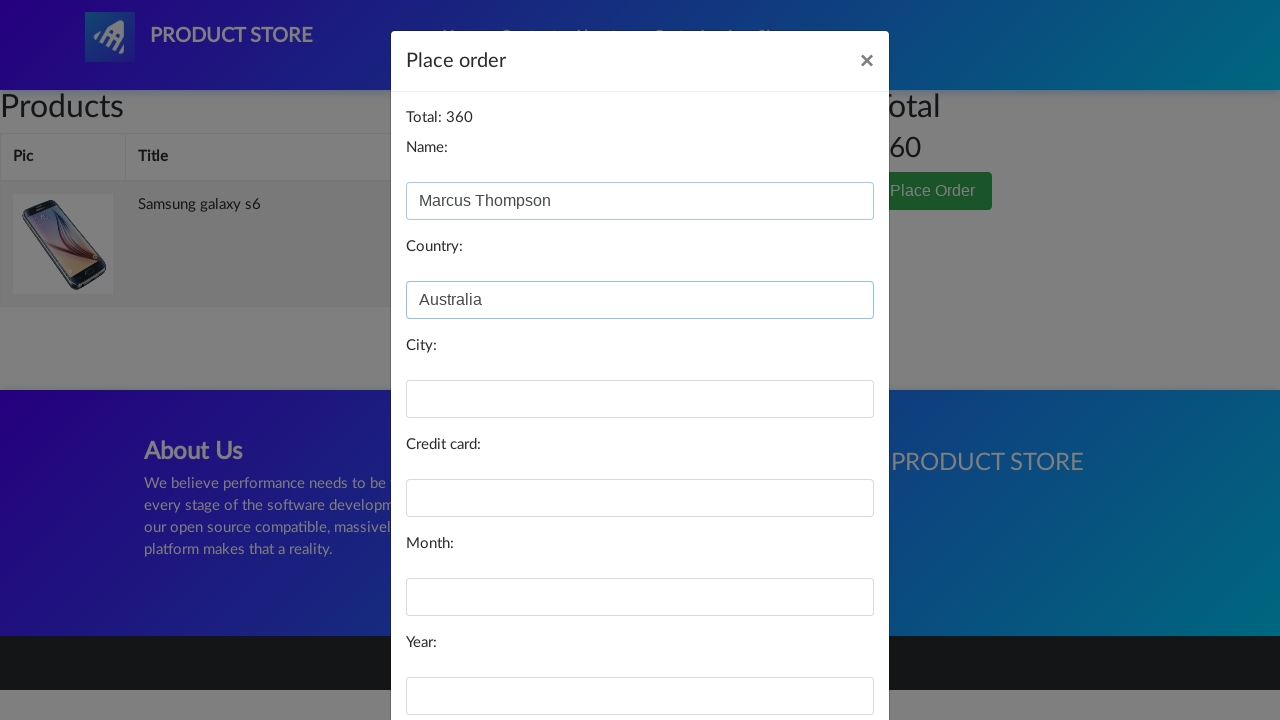

Filled in city: 'Sydney' on #city
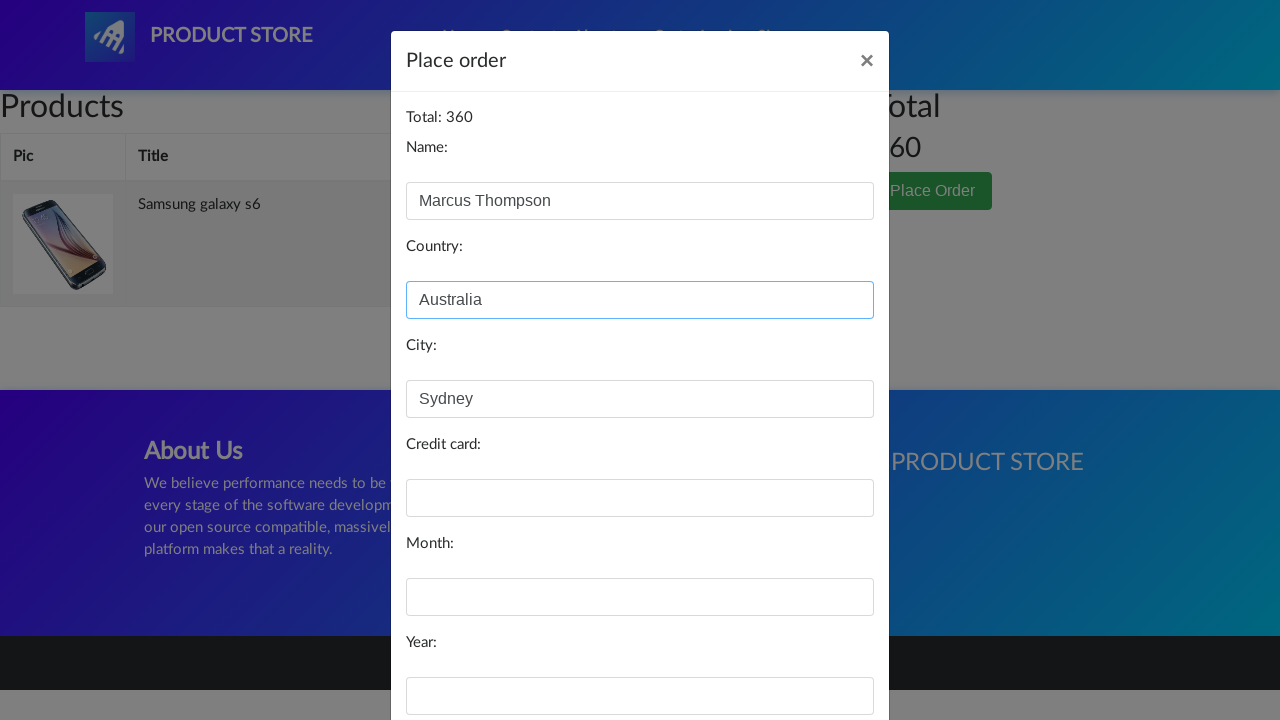

Filled in credit card number on #card
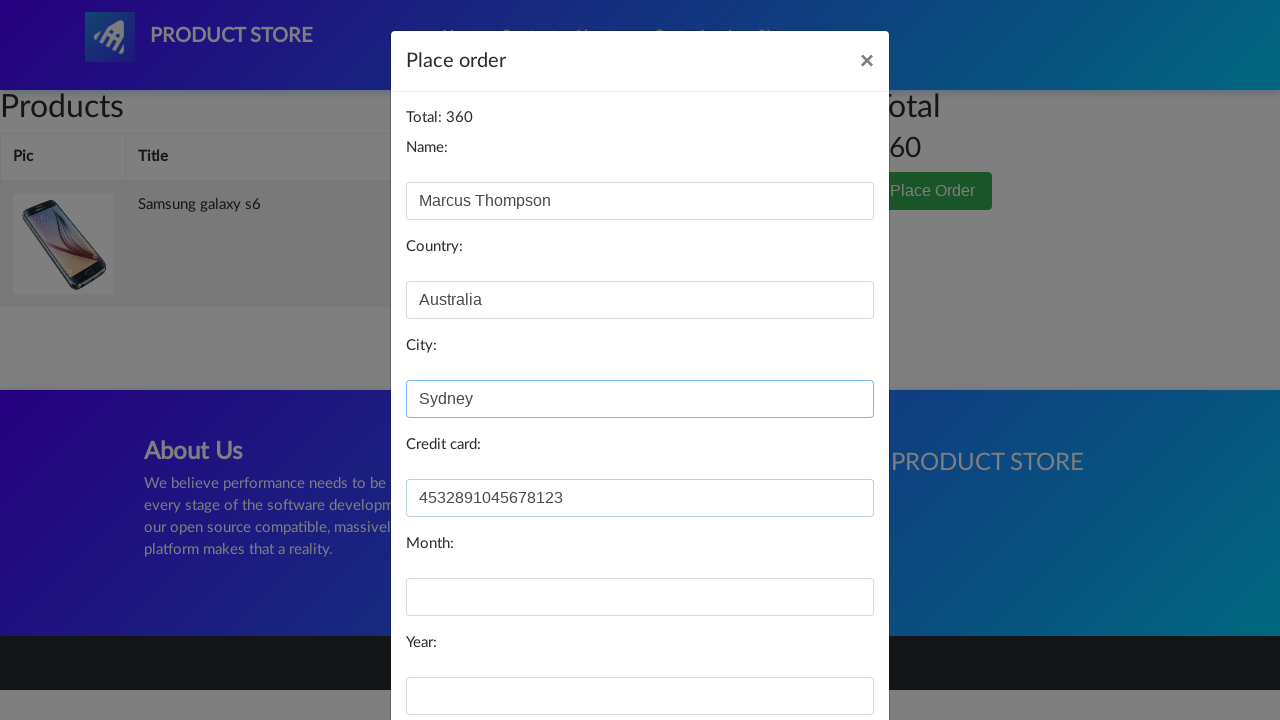

Filled in expiry month: 'November' on #month
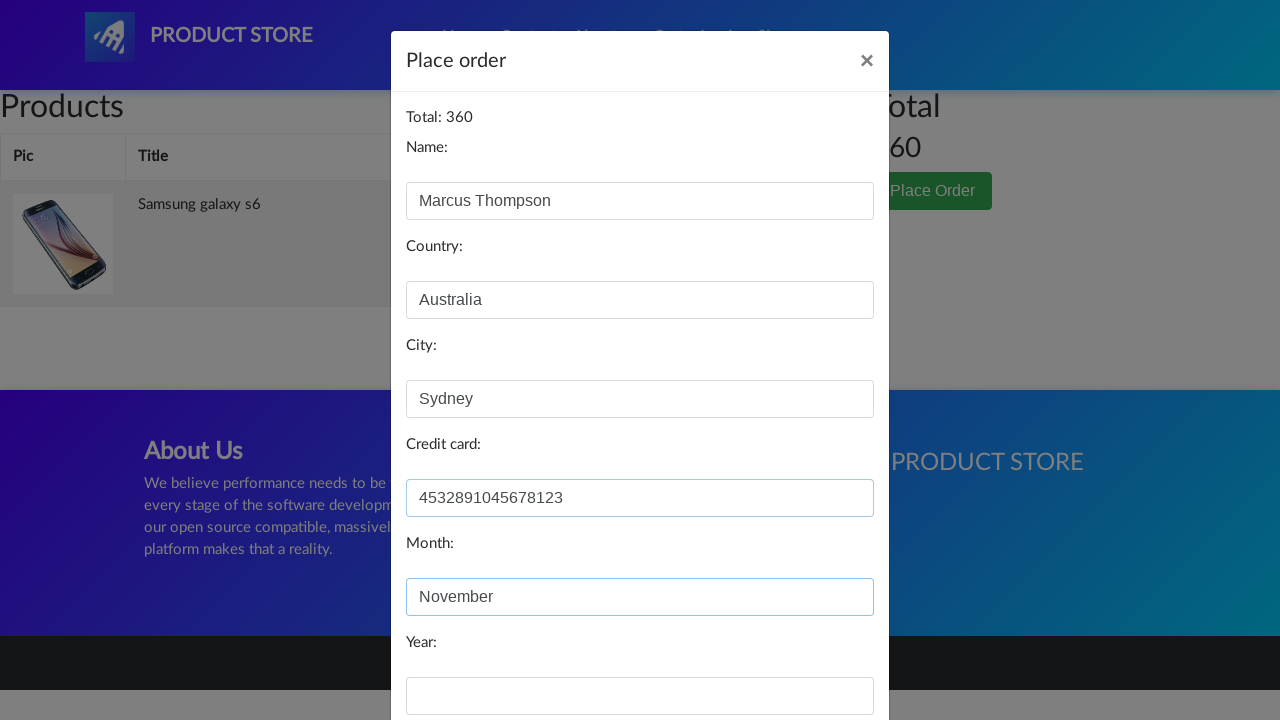

Filled in expiry year: '2025' on #year
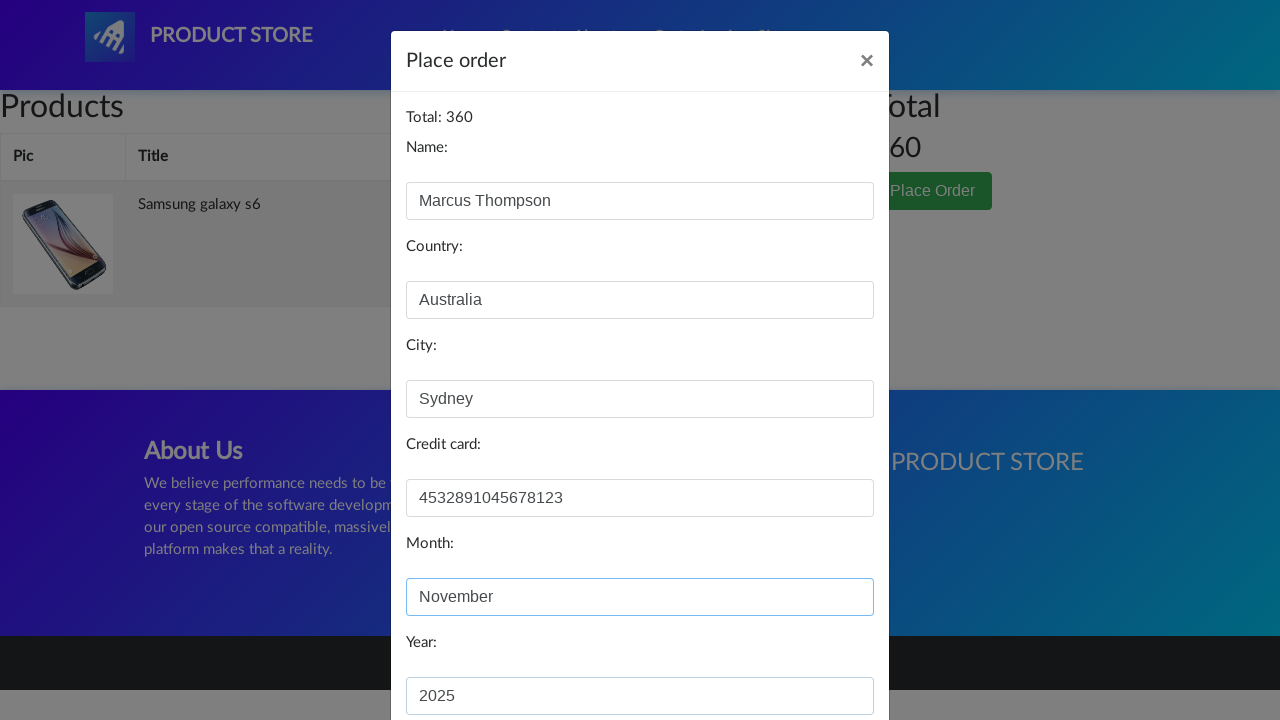

Clicked 'Purchase' button to complete the order at (823, 655) on button:has-text('Purchase')
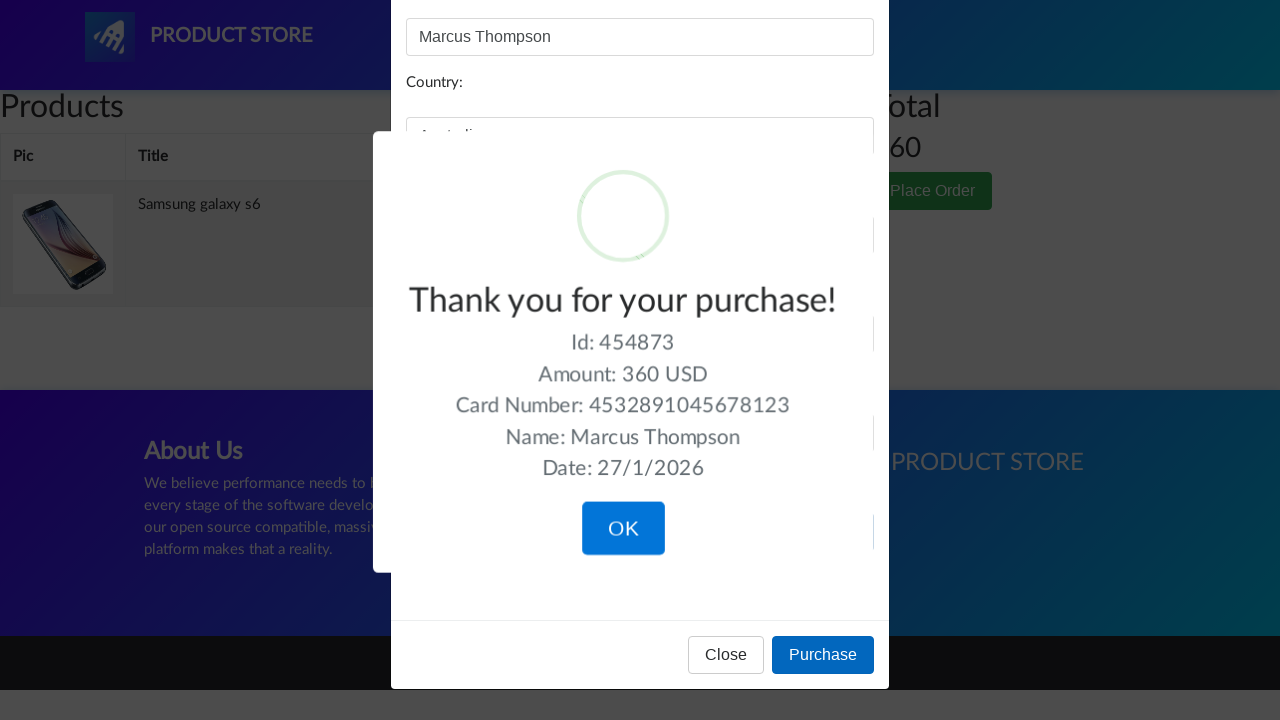

Purchase confirmation message appeared
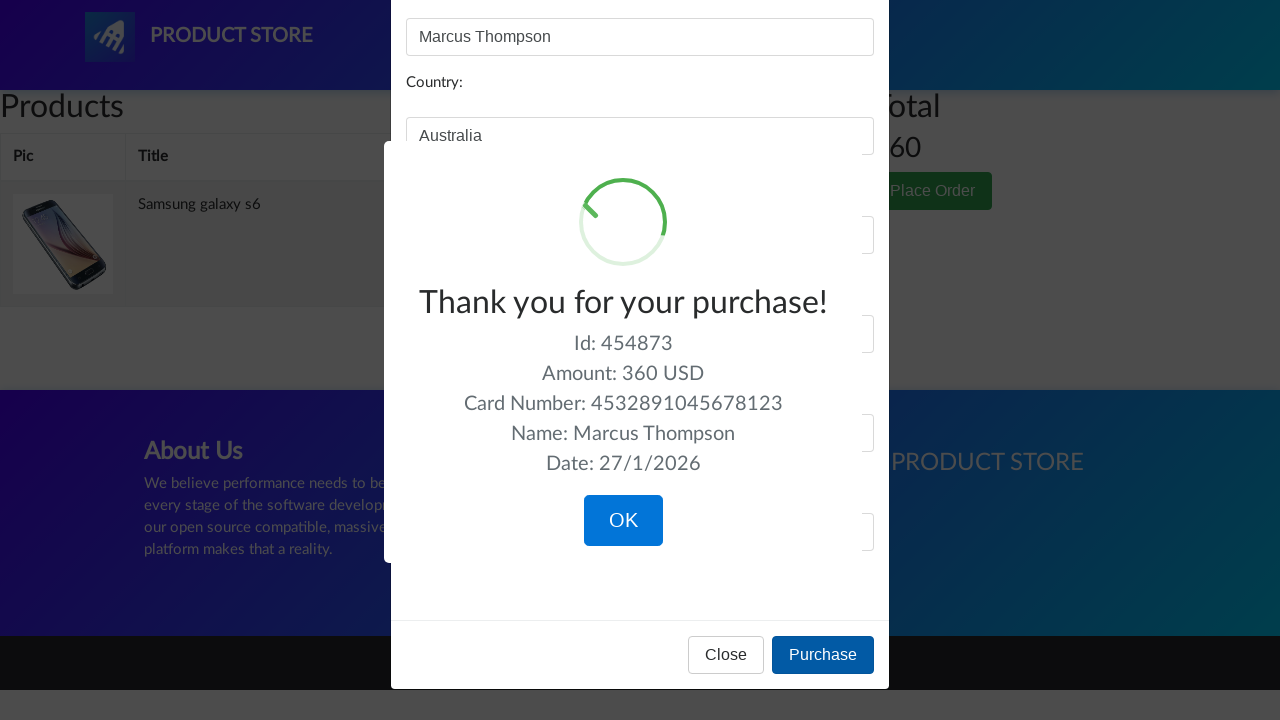

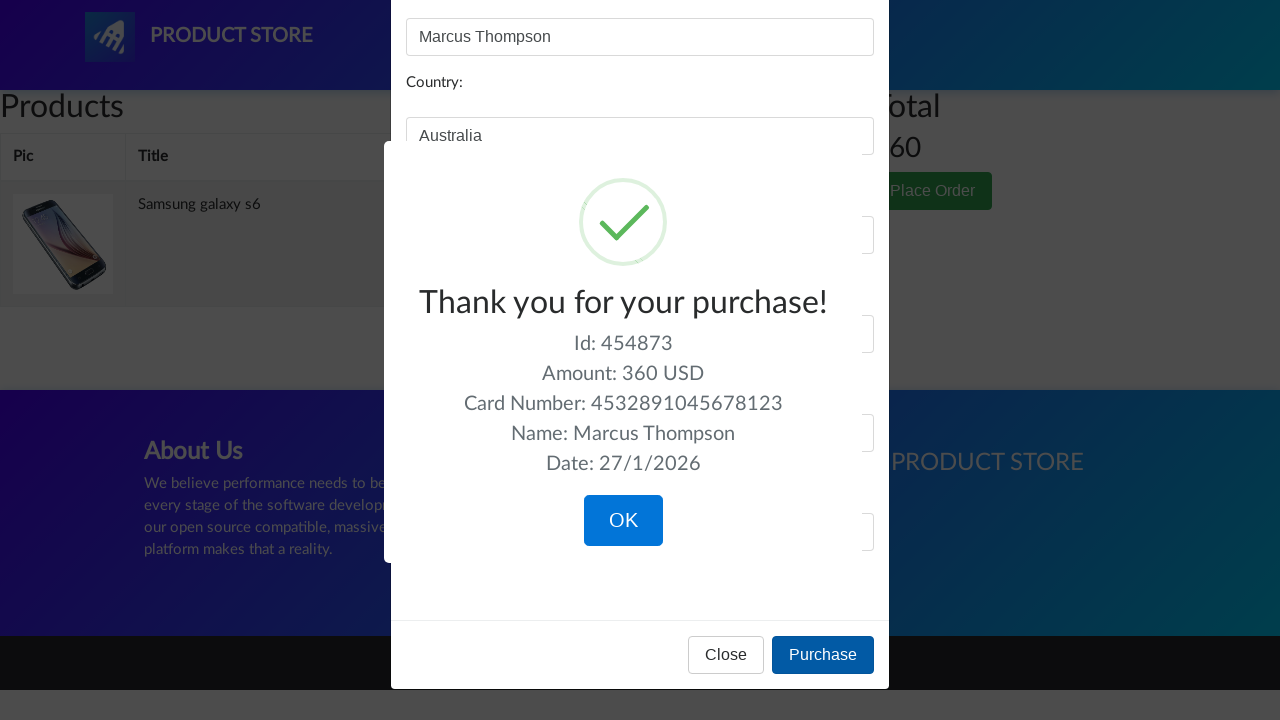